Tests the accordion widget by clicking on section 4 header to expand it and reveal its content.

Starting URL: https://jqueryui.com/accordion/

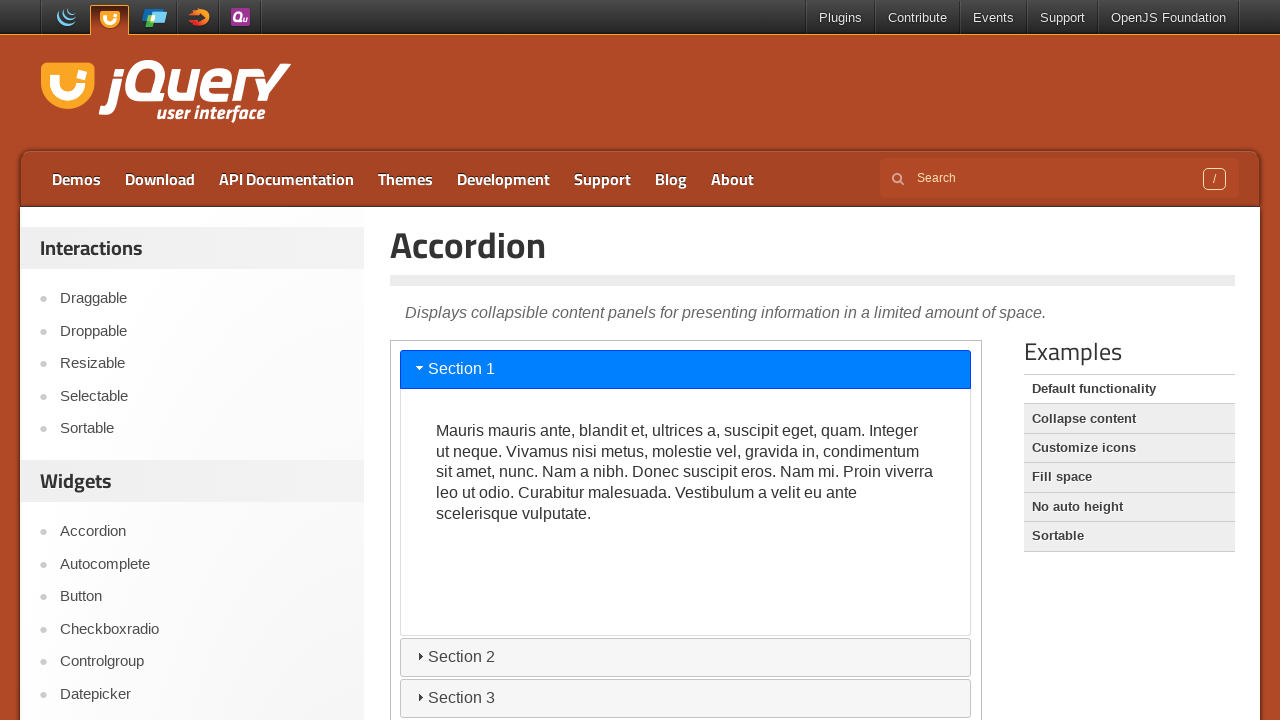

Scrolled down 300 pixels to reveal accordion demo
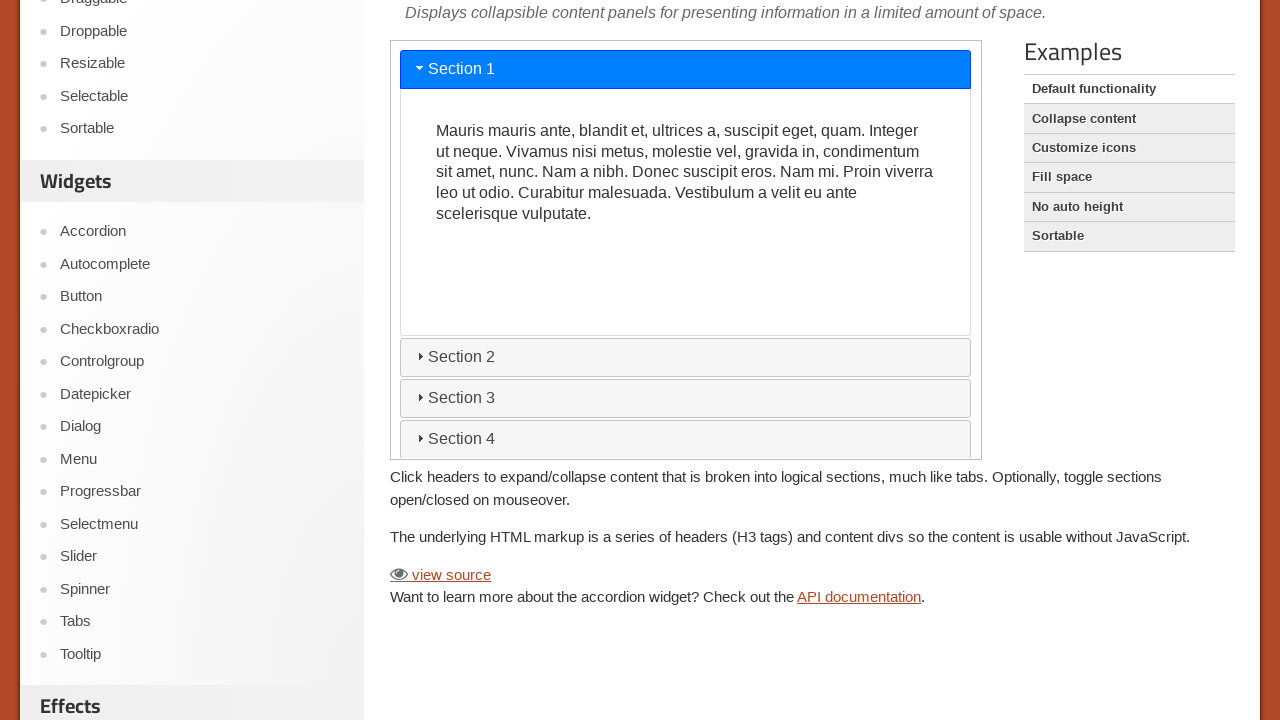

Located the iframe containing the accordion widget
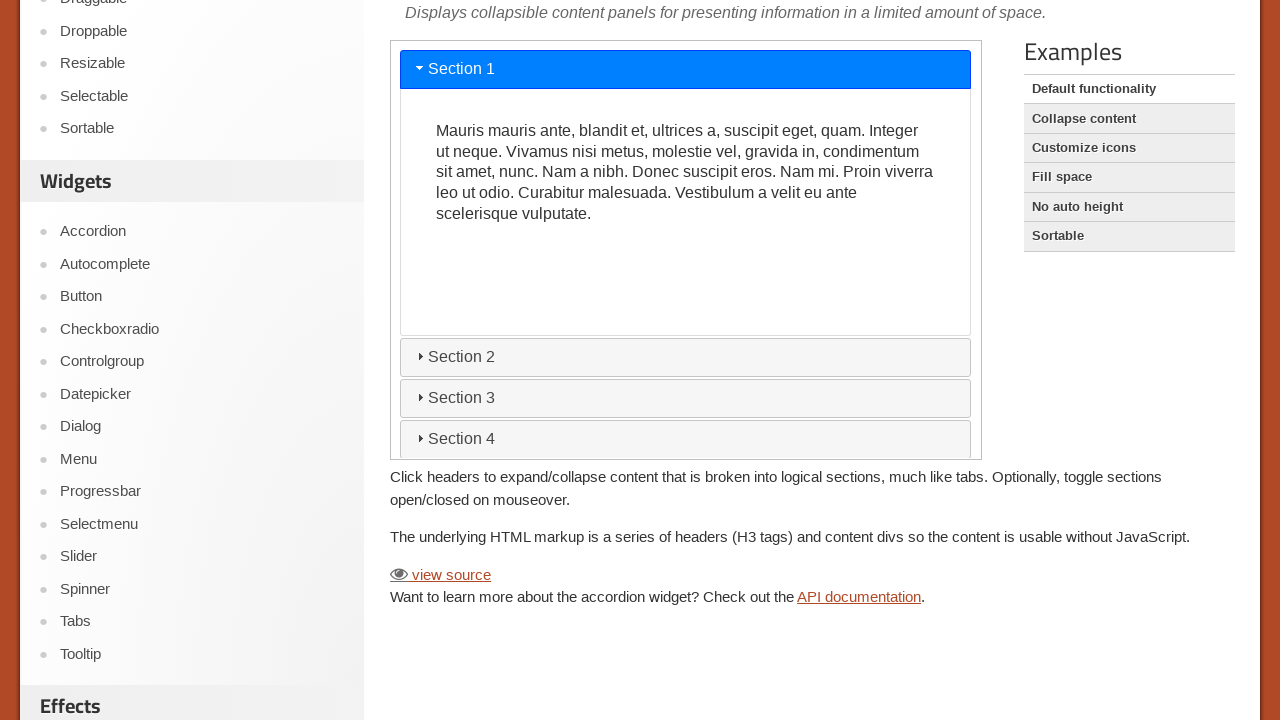

Section 4 header element is present in the DOM
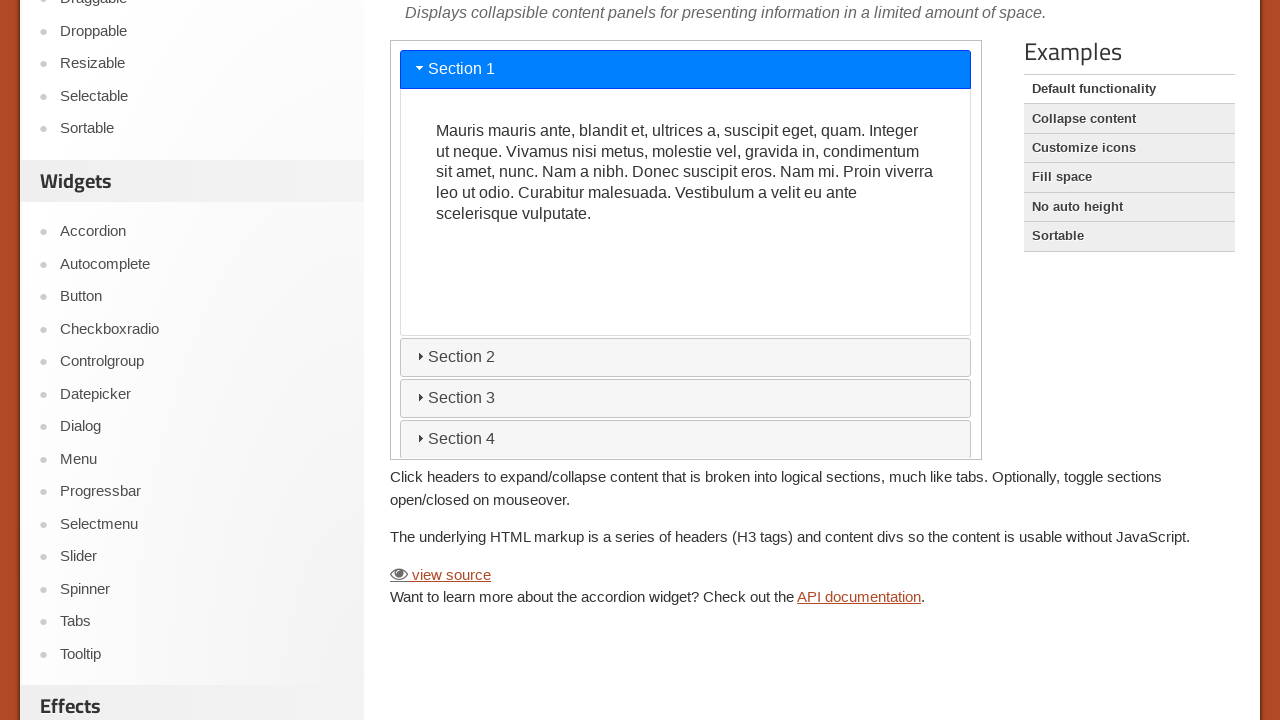

Clicked on section 4 header to expand it at (686, 438) on iframe >> nth=0 >> internal:control=enter-frame >> #ui-id-7
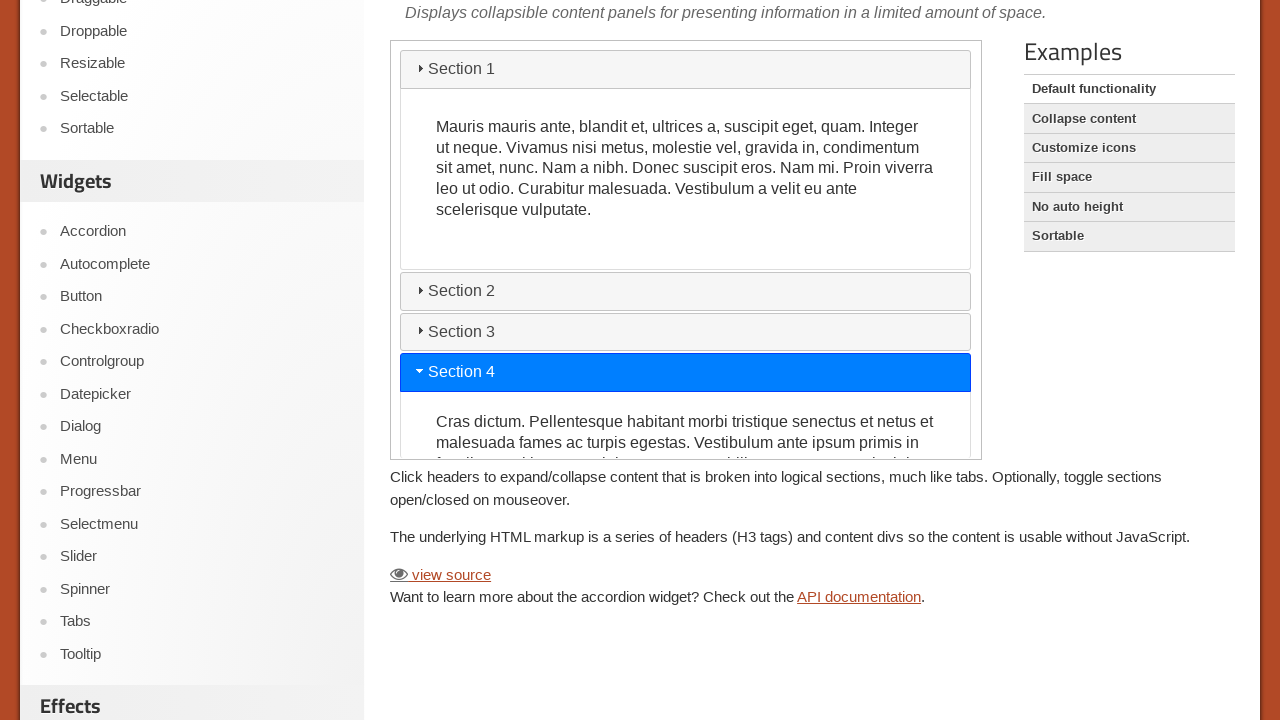

Section 4 content is now visible, confirming accordion expanded successfully
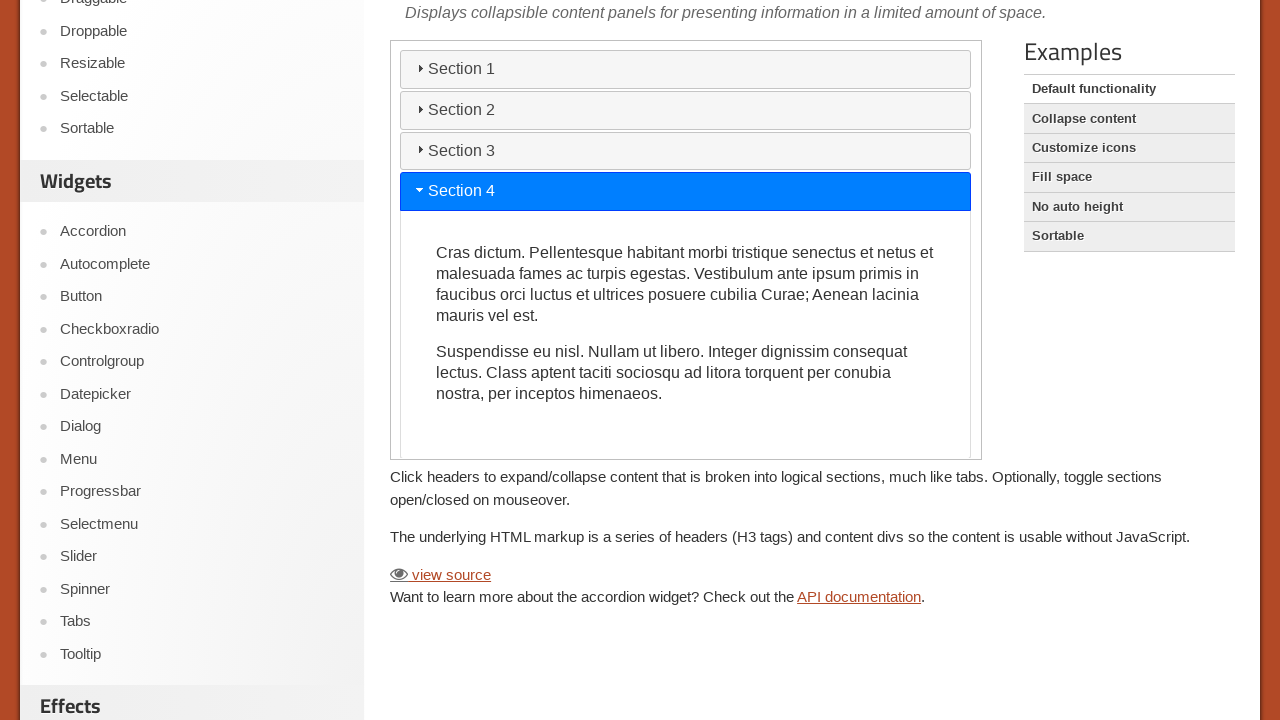

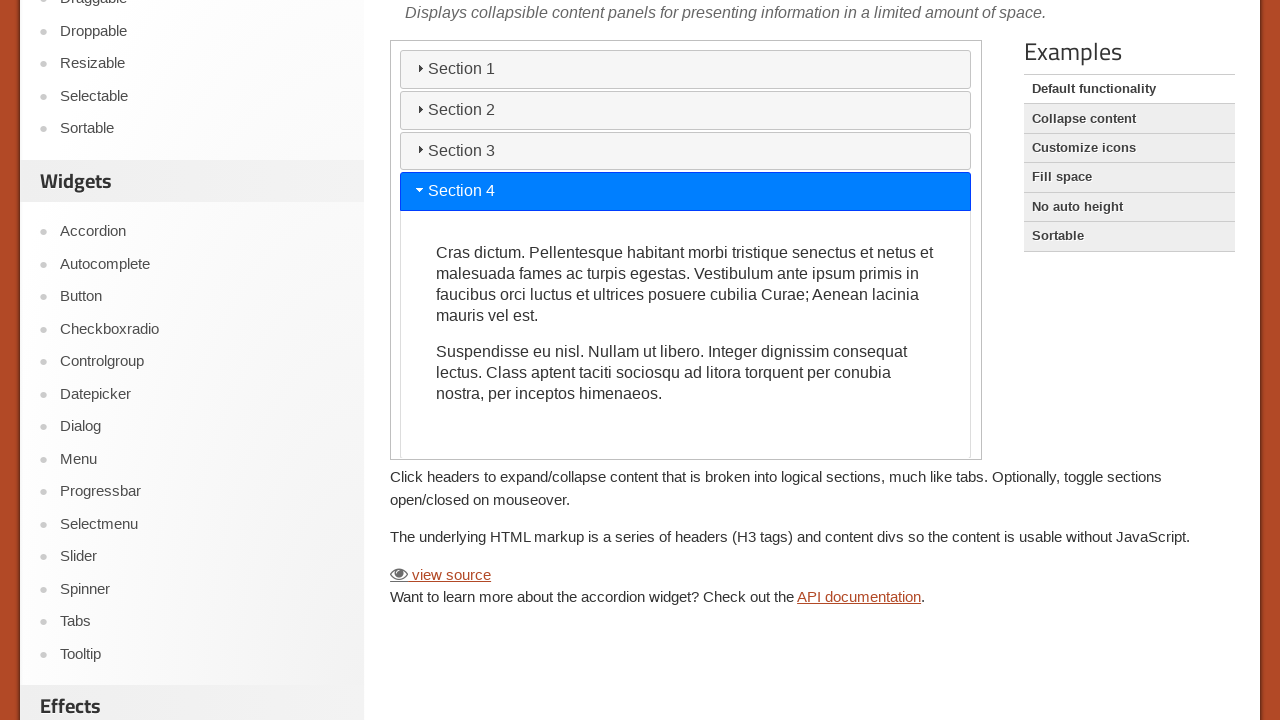